Tests window handling functionality by clicking a link that opens a new window, switching to it, verifying content, and switching back to the parent window

Starting URL: https://the-internet.herokuapp.com/windows

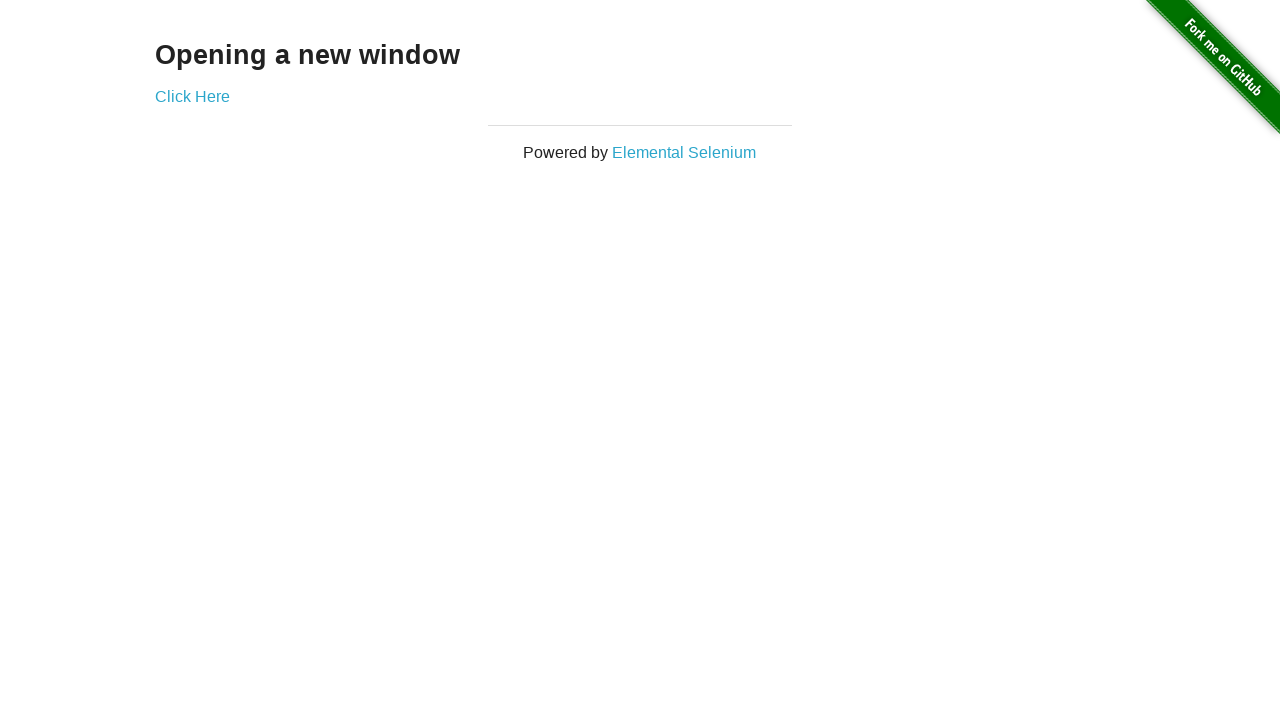

Clicked 'Click Here' link to open new window at (192, 96) on xpath=//a[contains(text(),'Click Here')]
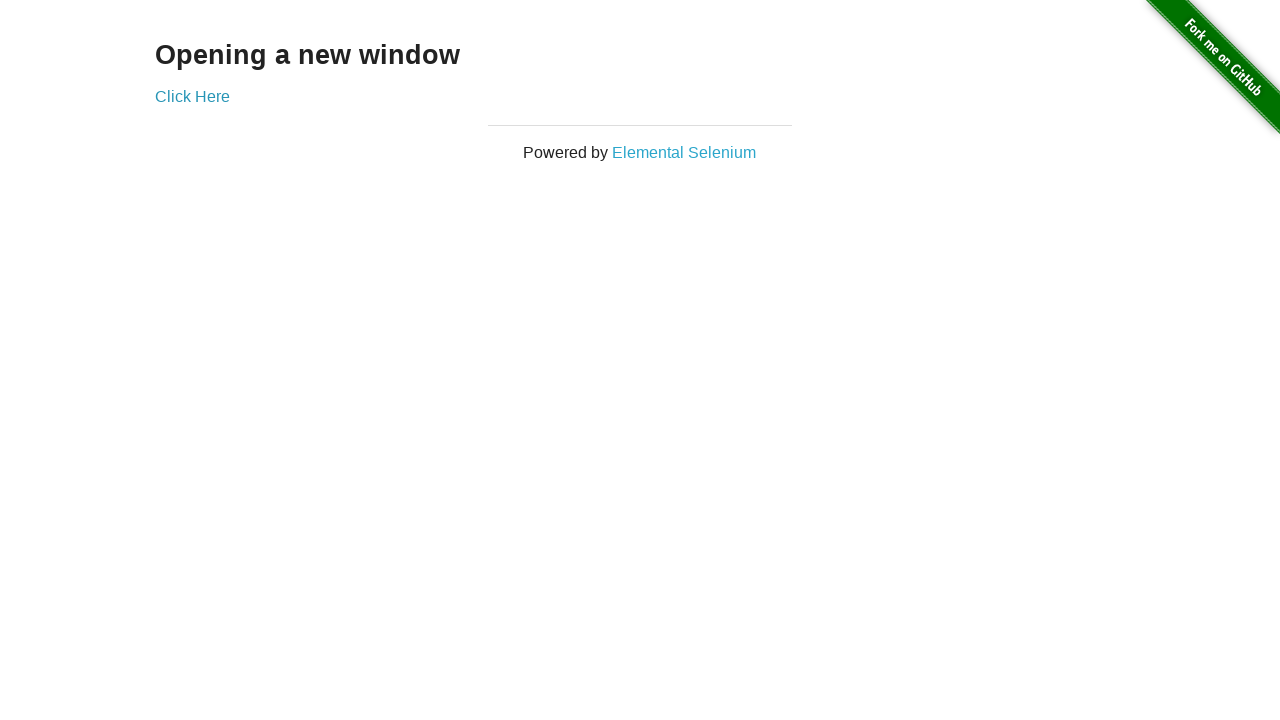

New window opened and captured
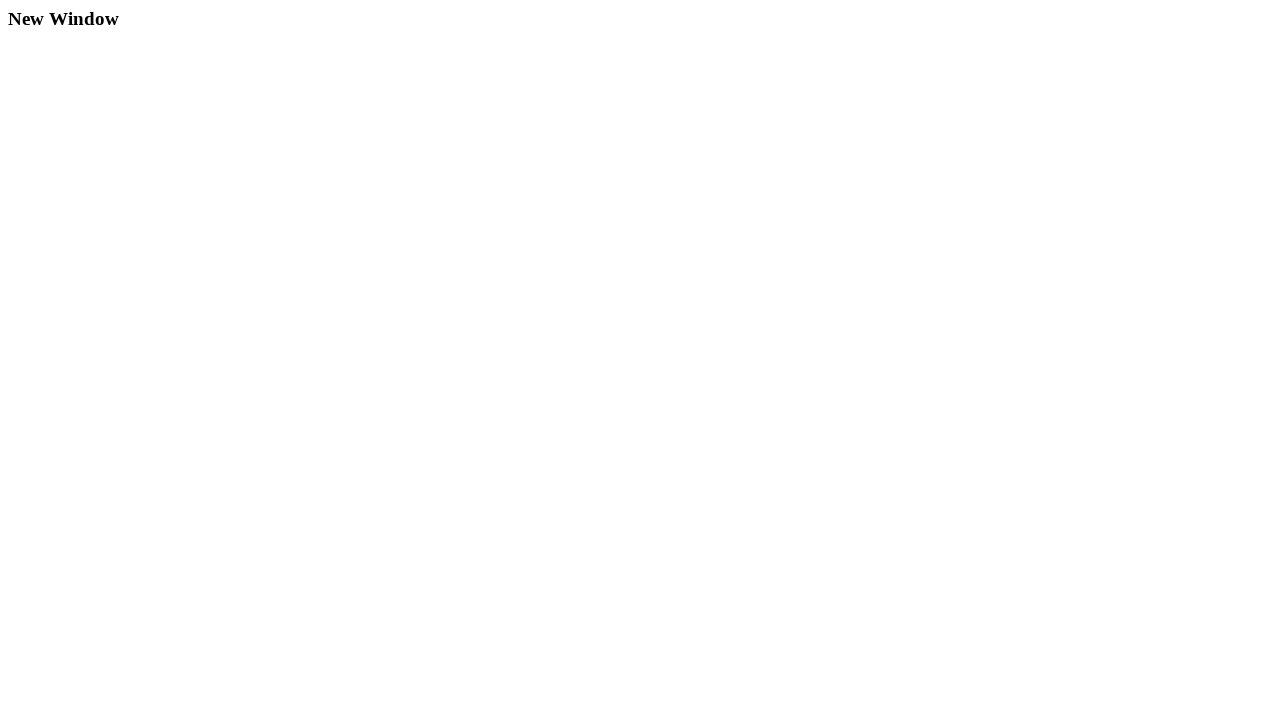

Retrieved heading text from new window: 'New Window'
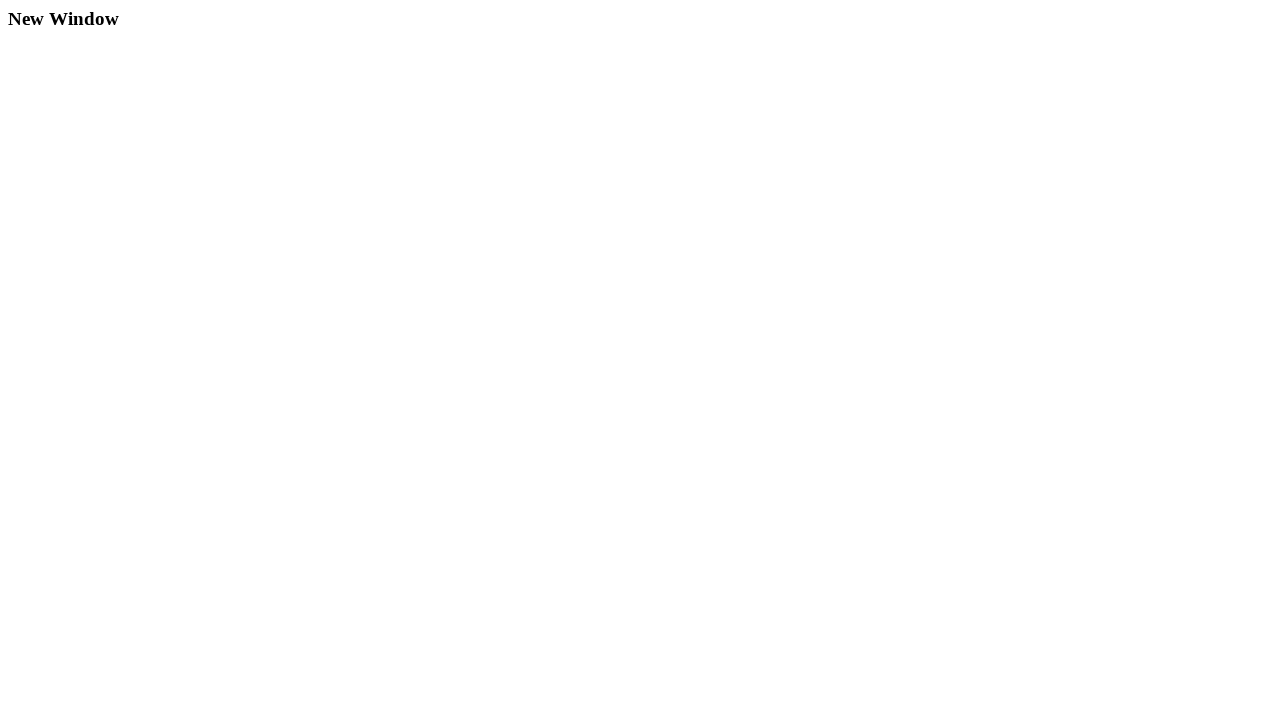

Closed new window
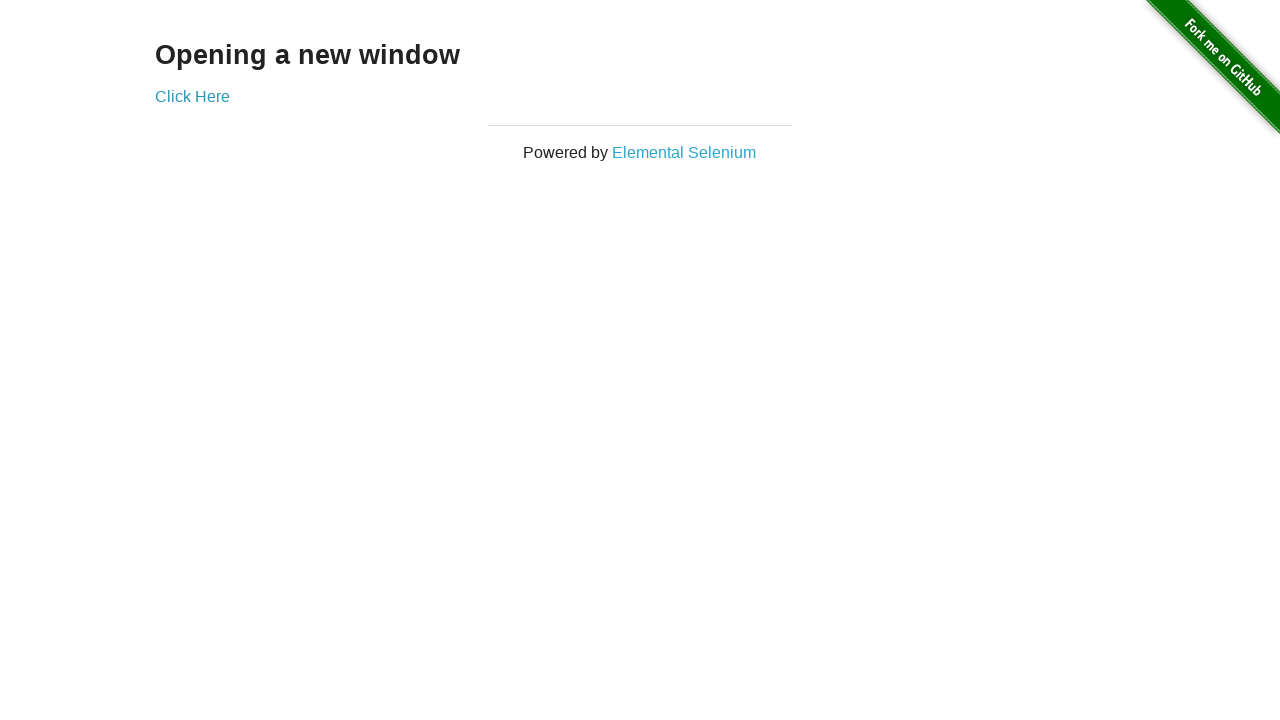

Verified return to parent window and confirmed original page element is present
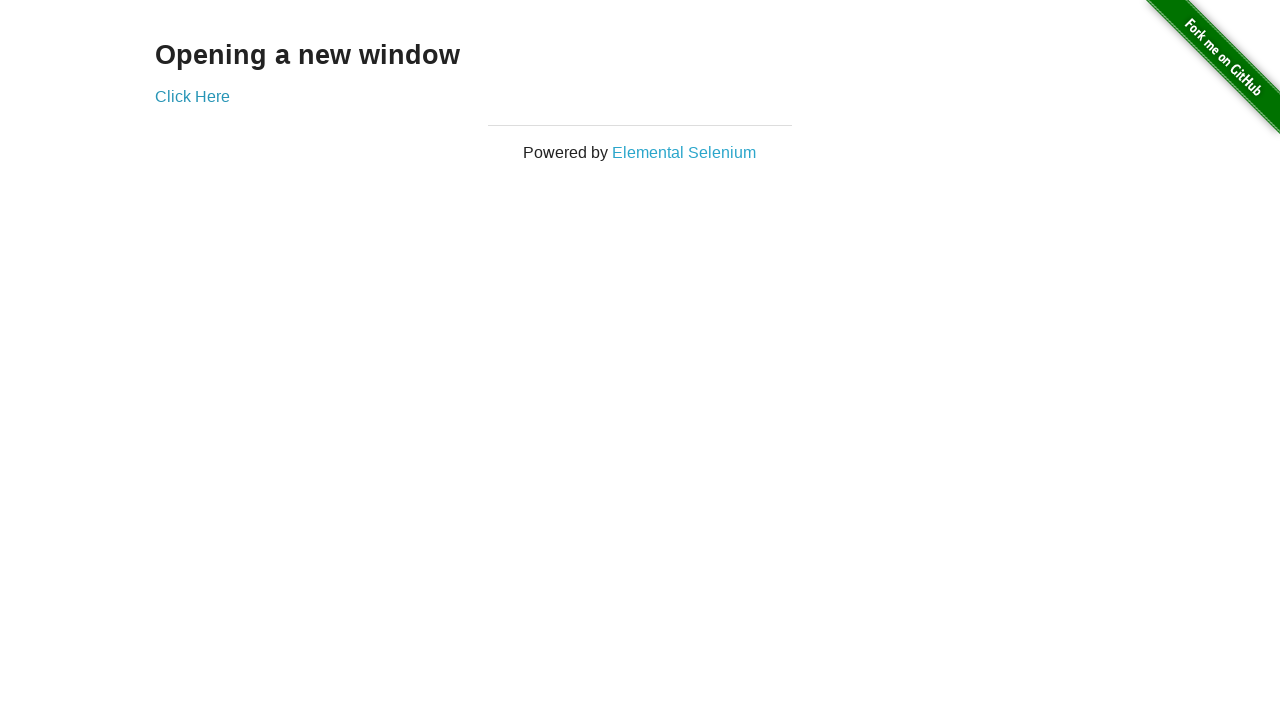

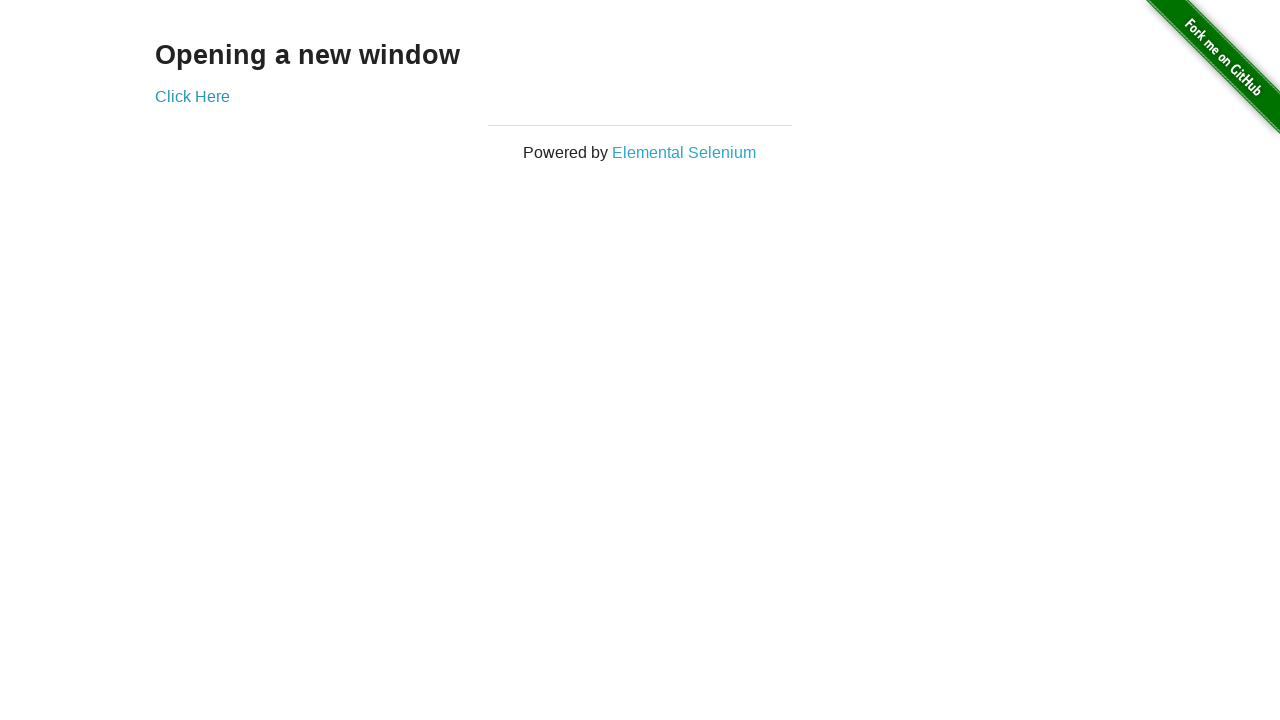